Tests handling a disabled textbox by using JavaScript to set its value directly, demonstrating how to interact with disabled form elements

Starting URL: https://omayo.blogspot.com/

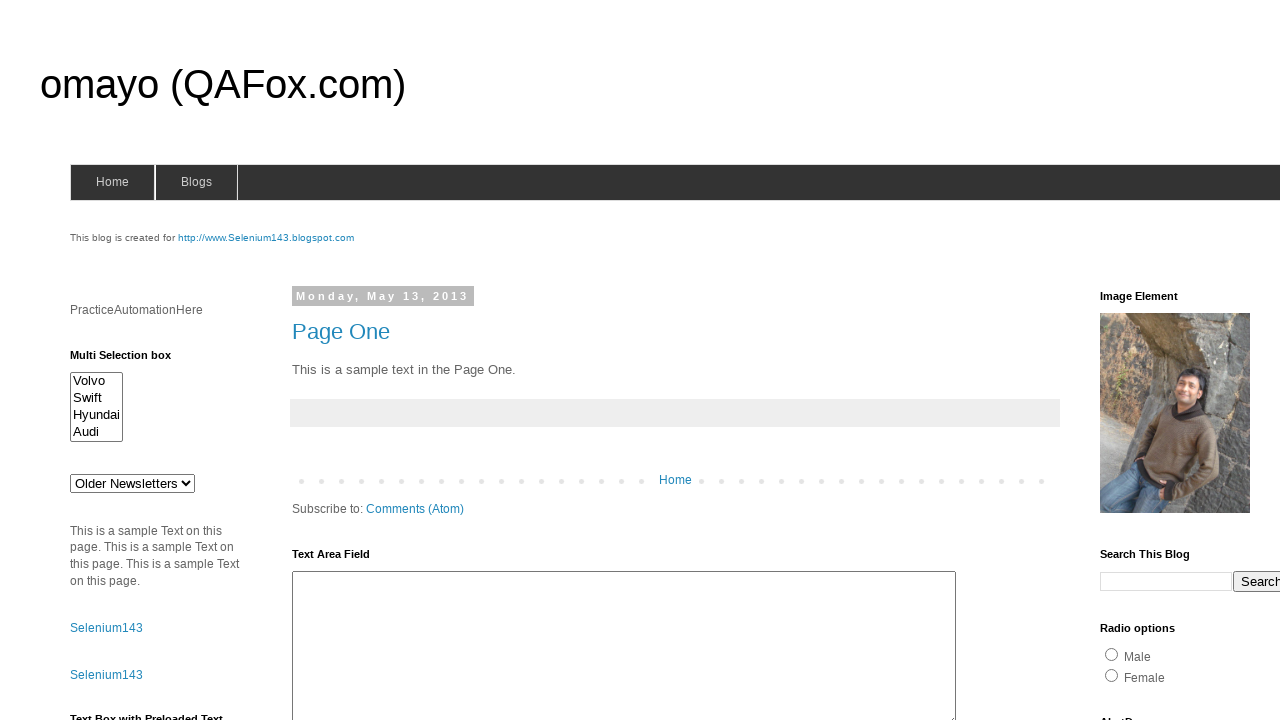

Navigated to https://omayo.blogspot.com/
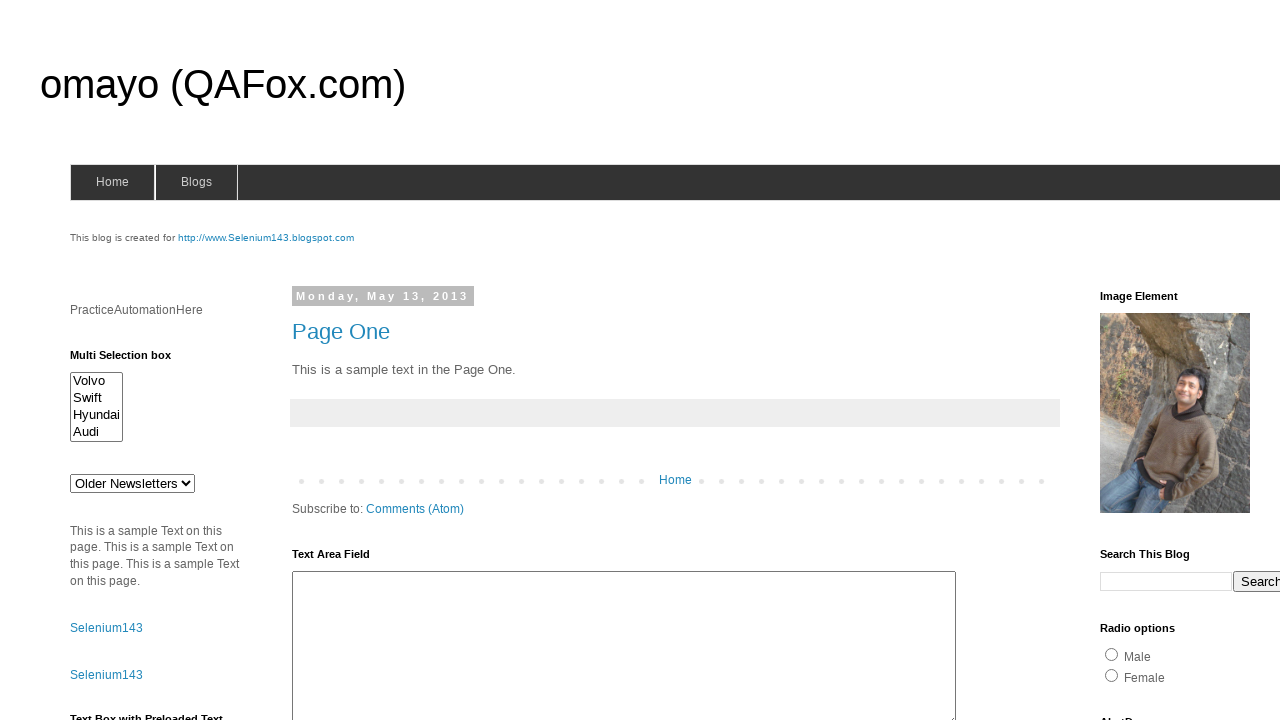

Used JavaScript to set disabled textbox value to 'Rasika'
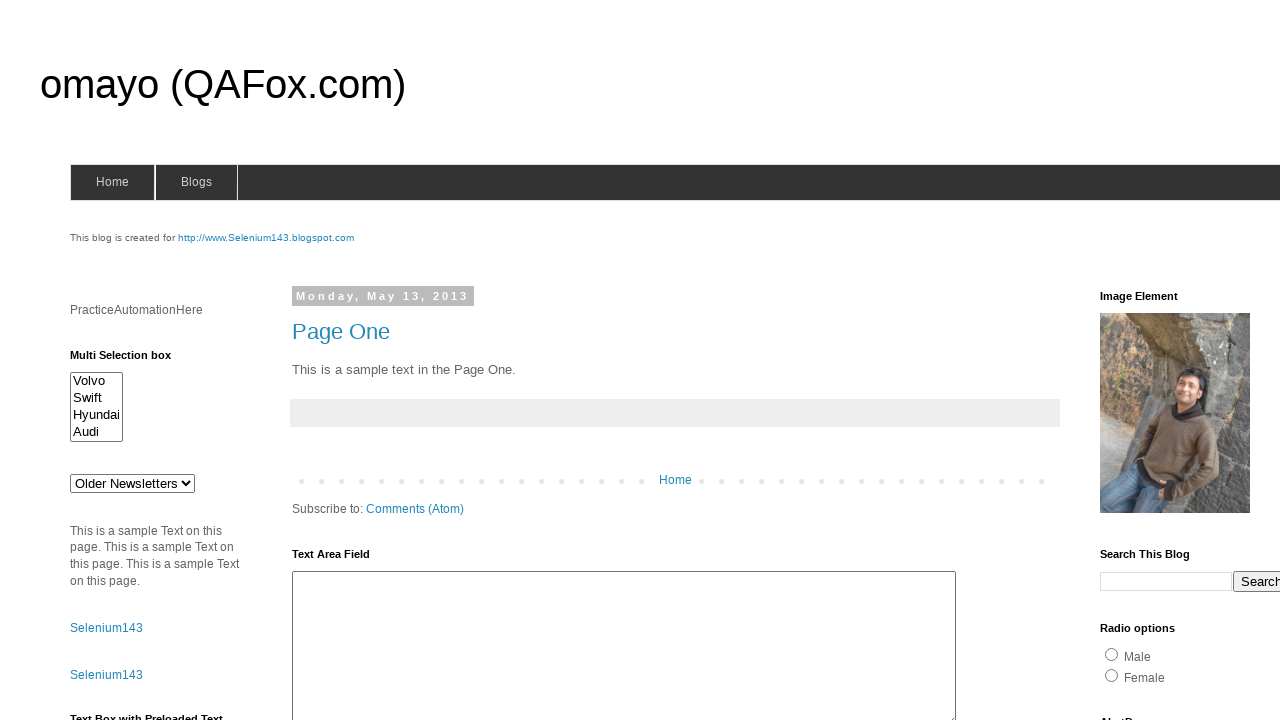

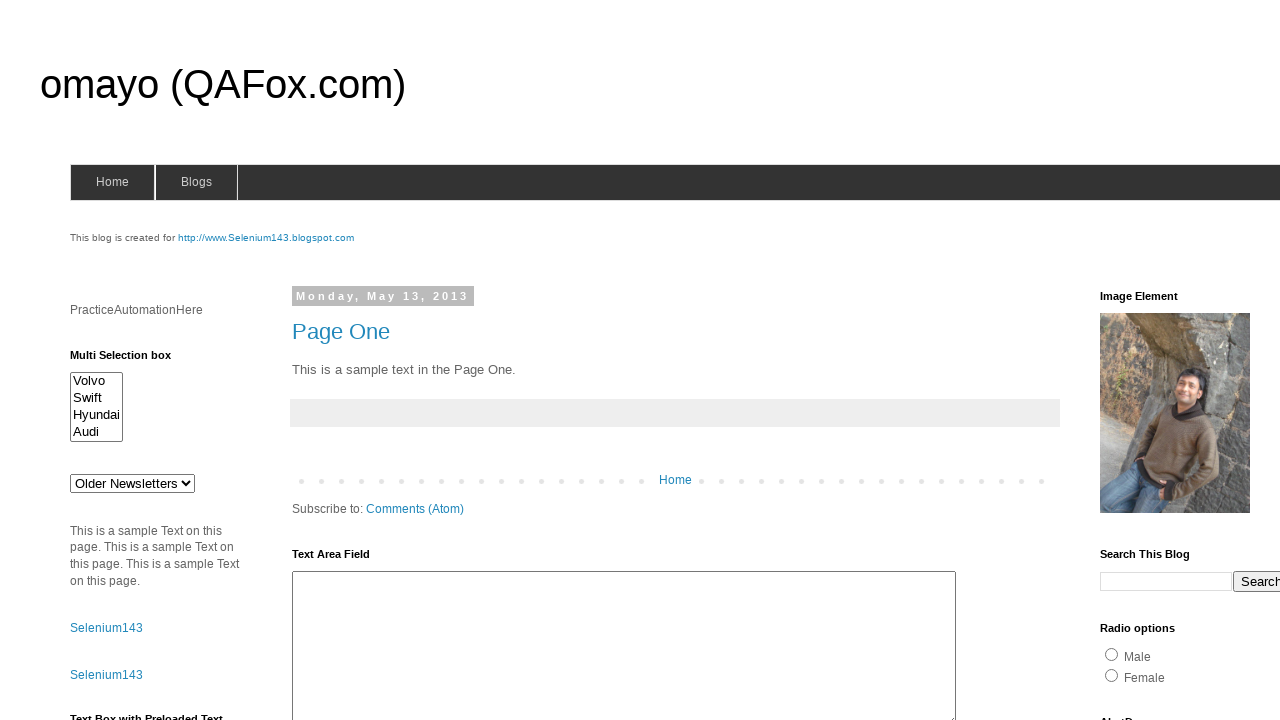